Fills out a Google Form with first name, last name, and email fields, then submits the form

Starting URL: https://docs.google.com/forms/d/e/1FAIpQLSeQvVOm_I11CAcX6_eMrnFWjjG-UKs0F30eQqbuczfufeLQeg/viewform

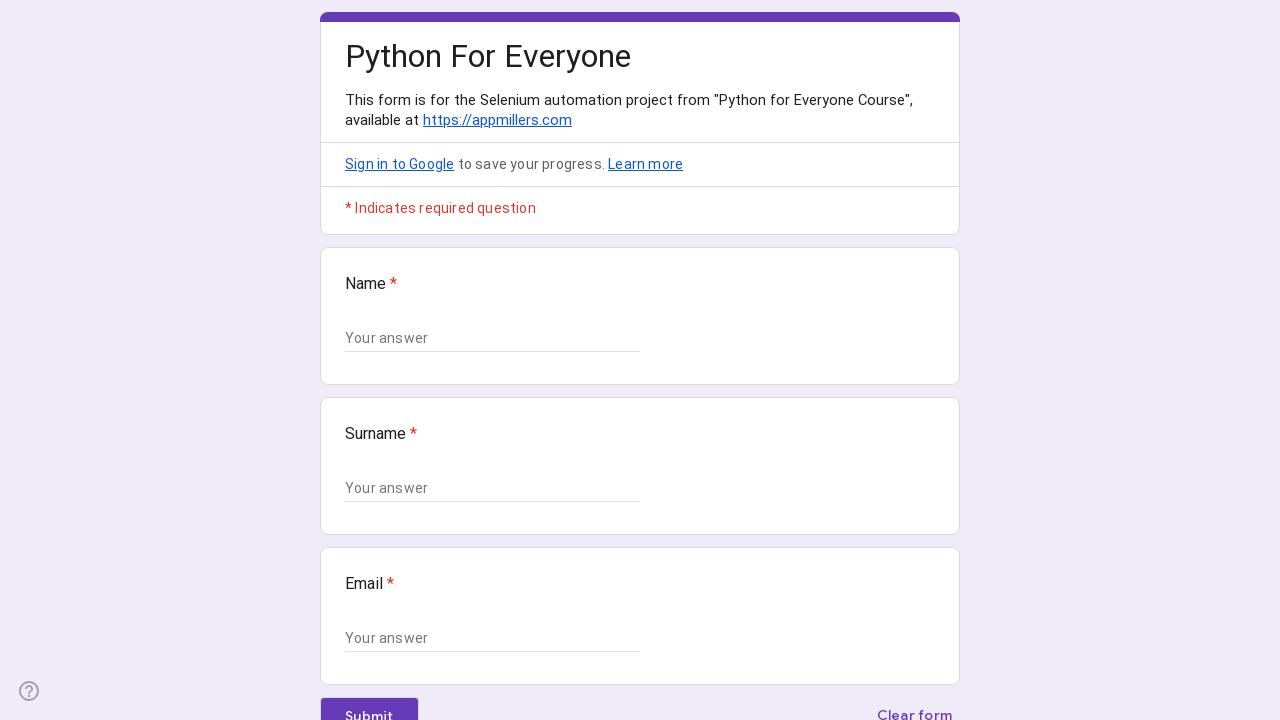

Google Form loaded and text input fields are visible
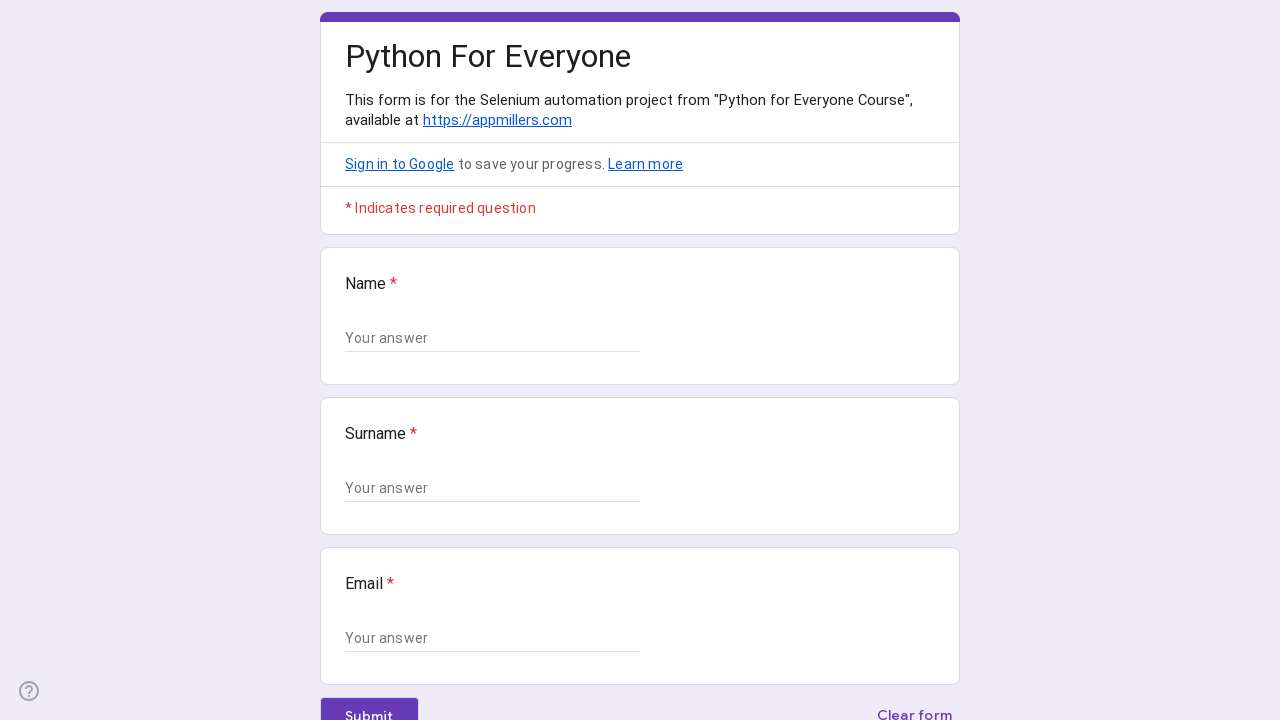

Retrieved all text input fields from the form
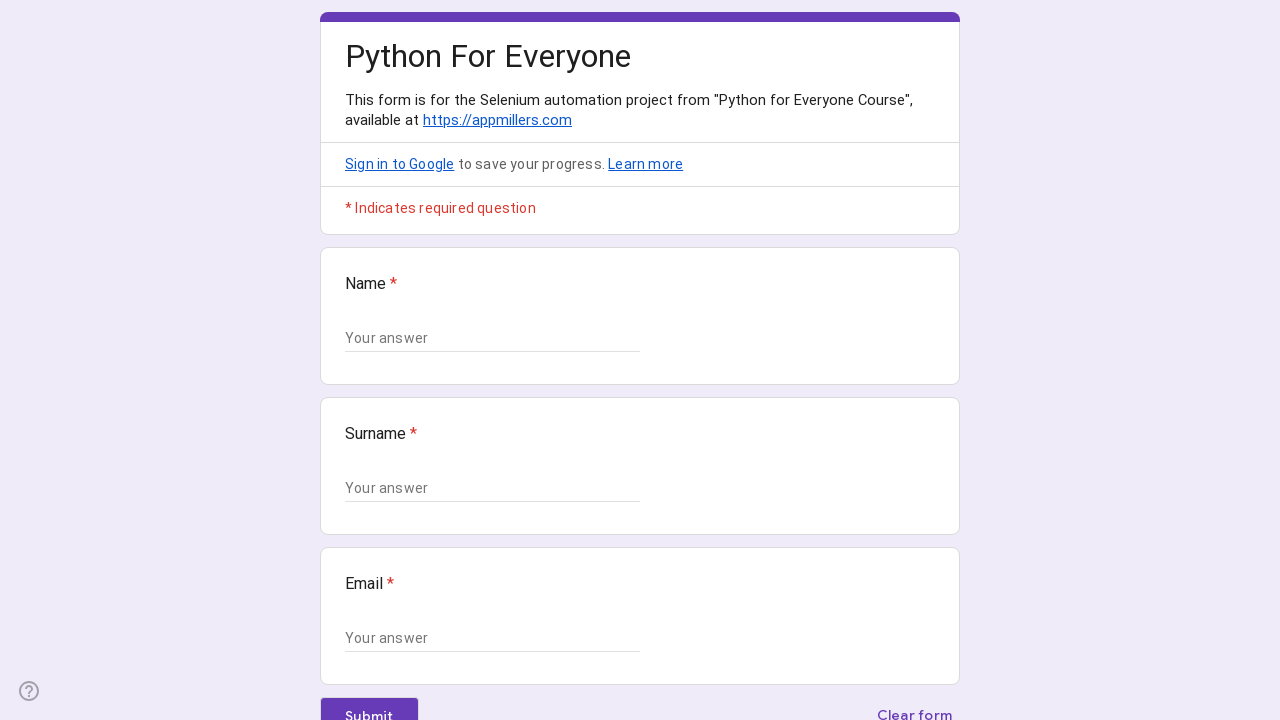

Filled form field 1 with 'Marcus' on .whsOnd.zHQkBf >> nth=0
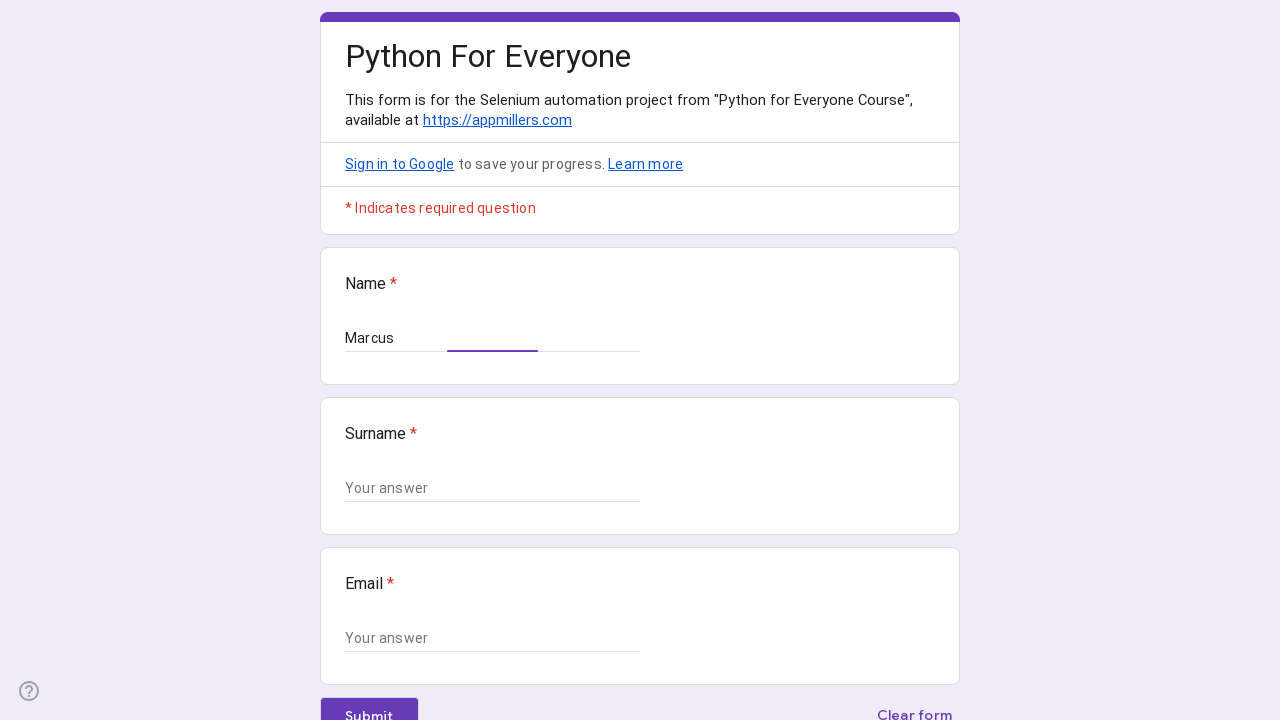

Filled form field 2 with 'Henderson' on .whsOnd.zHQkBf >> nth=1
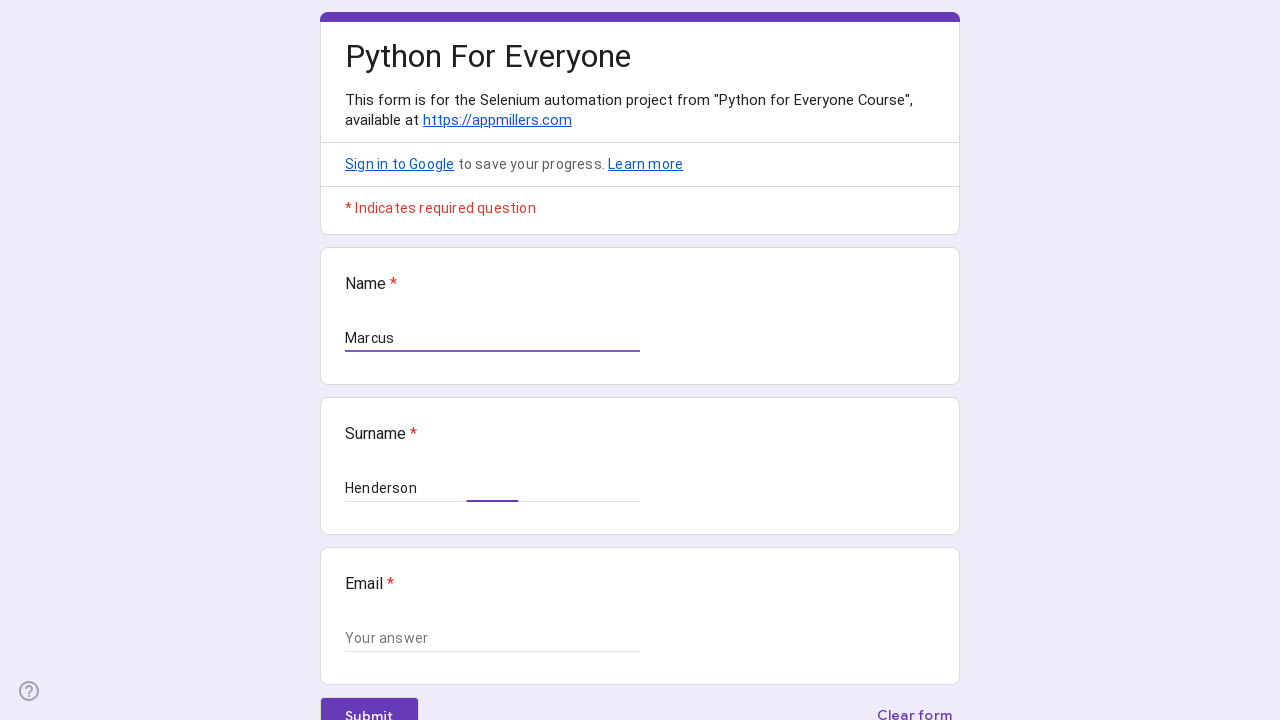

Filled form field 3 with 'marcus.henderson42@example.com' on .whsOnd.zHQkBf >> nth=2
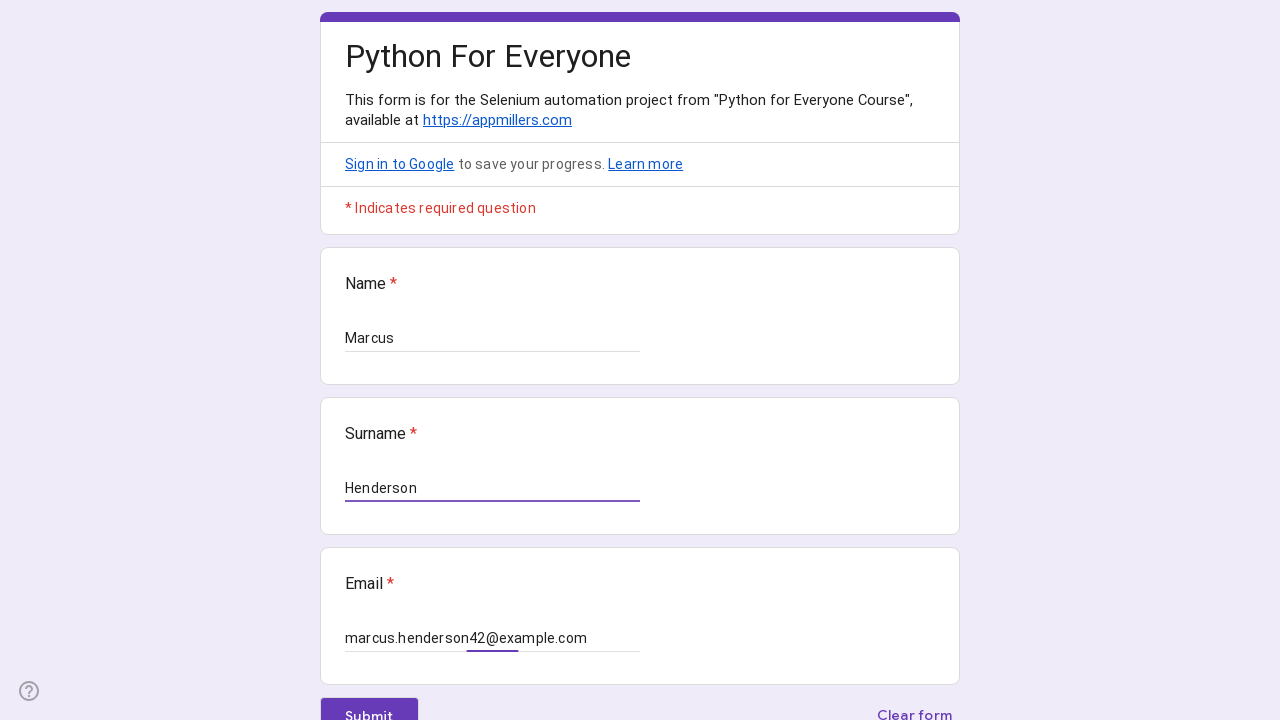

Clicked the form submit button at (369, 702) on .NPEfkd.RveJvd.snByac
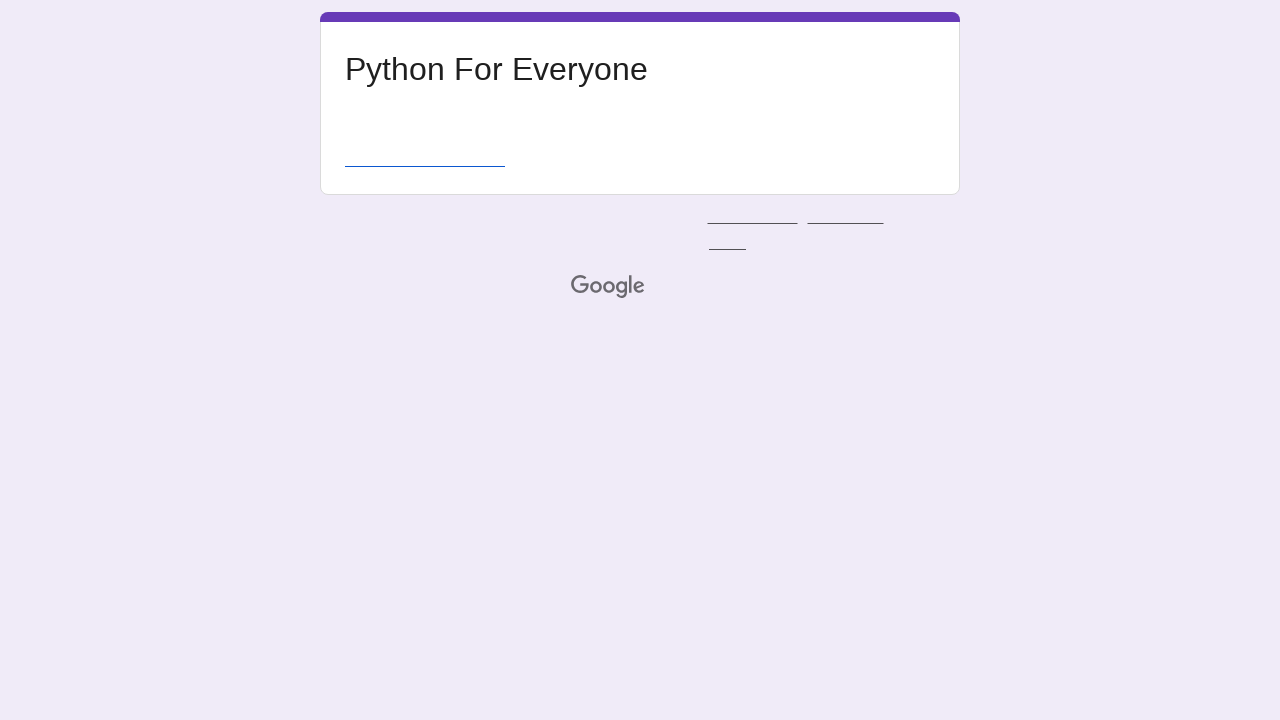

Form submission processed and page loaded
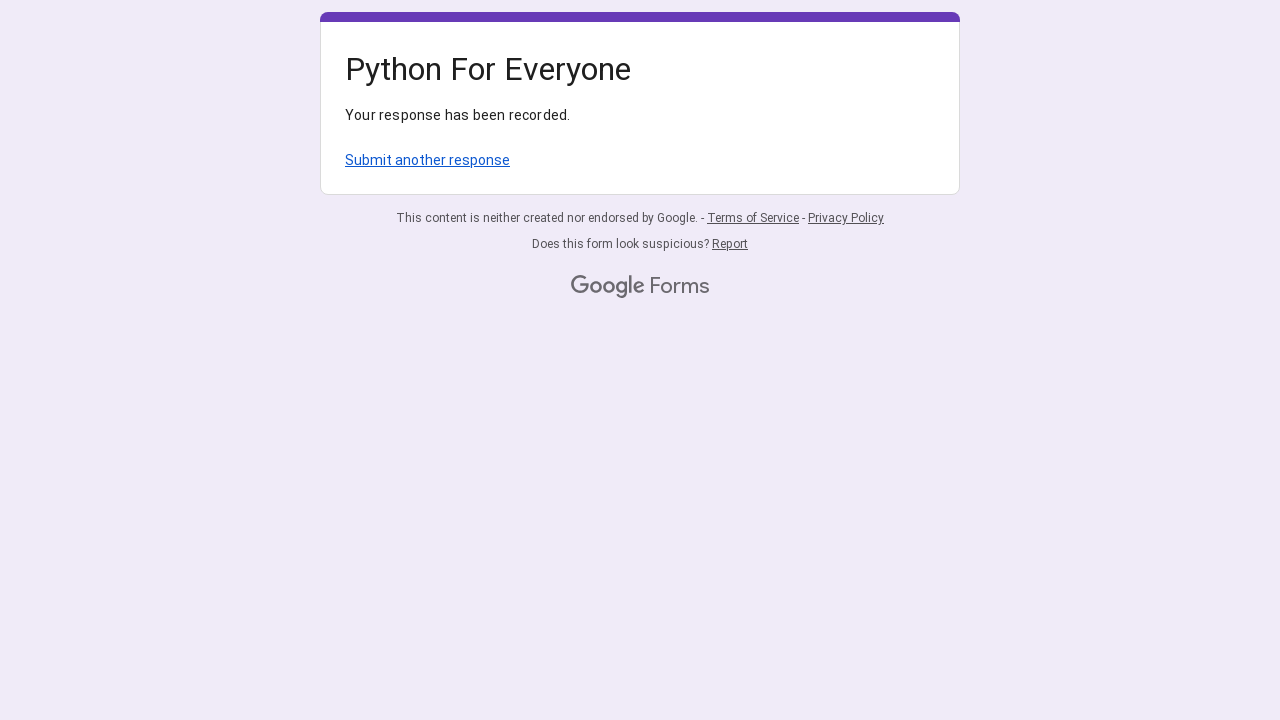

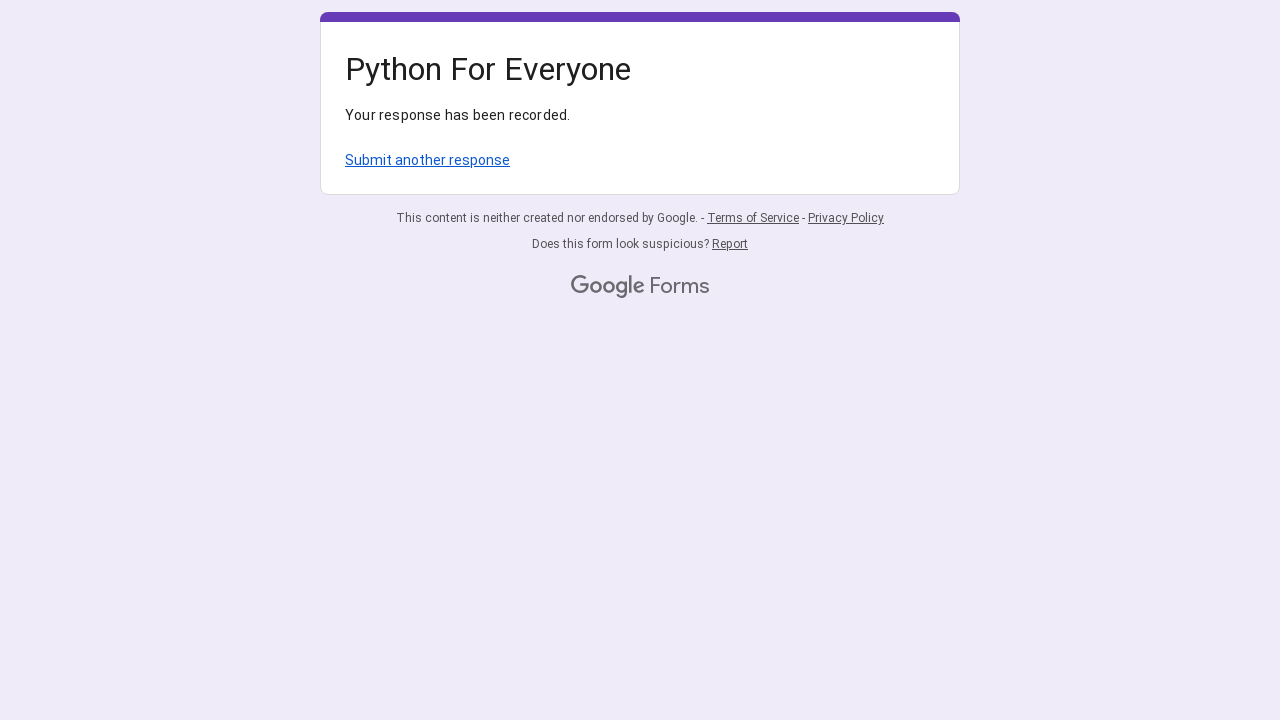